Tests accepting a simple JavaScript alert by clicking a button that triggers an alert and then accepting it

Starting URL: https://demoqa.com/alerts

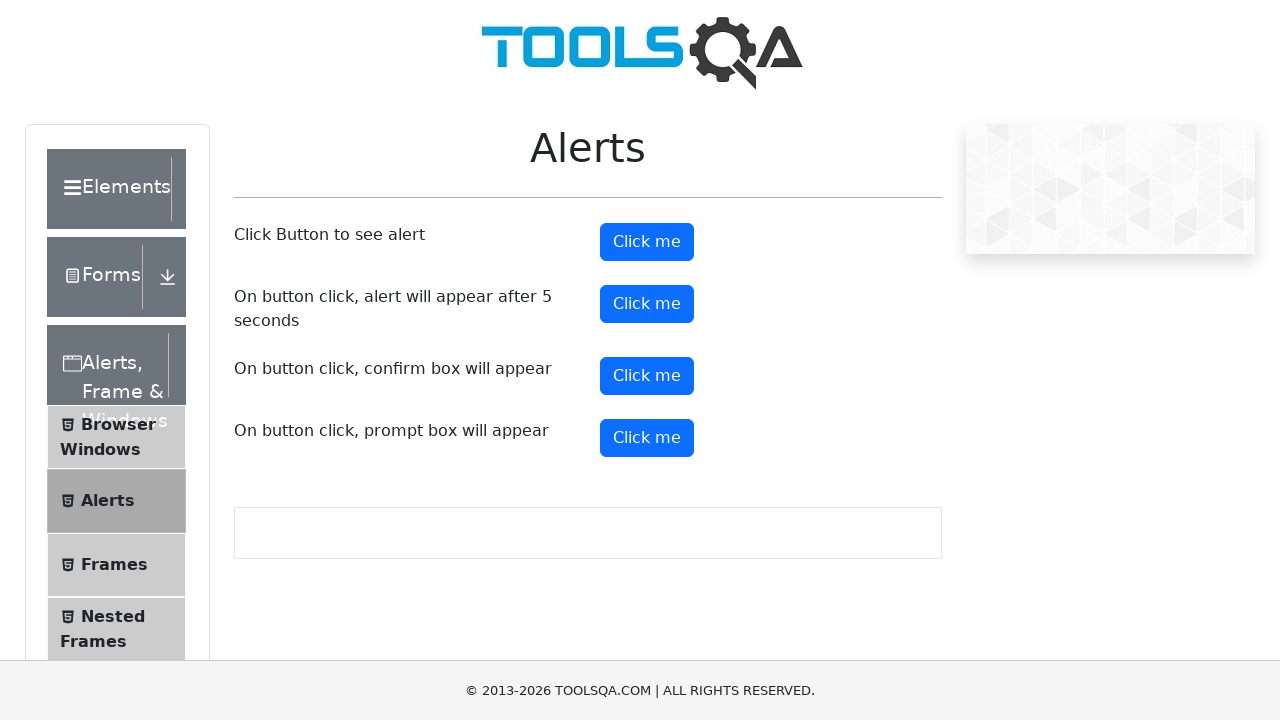

Clicked button to trigger alert at (647, 242) on #alertButton
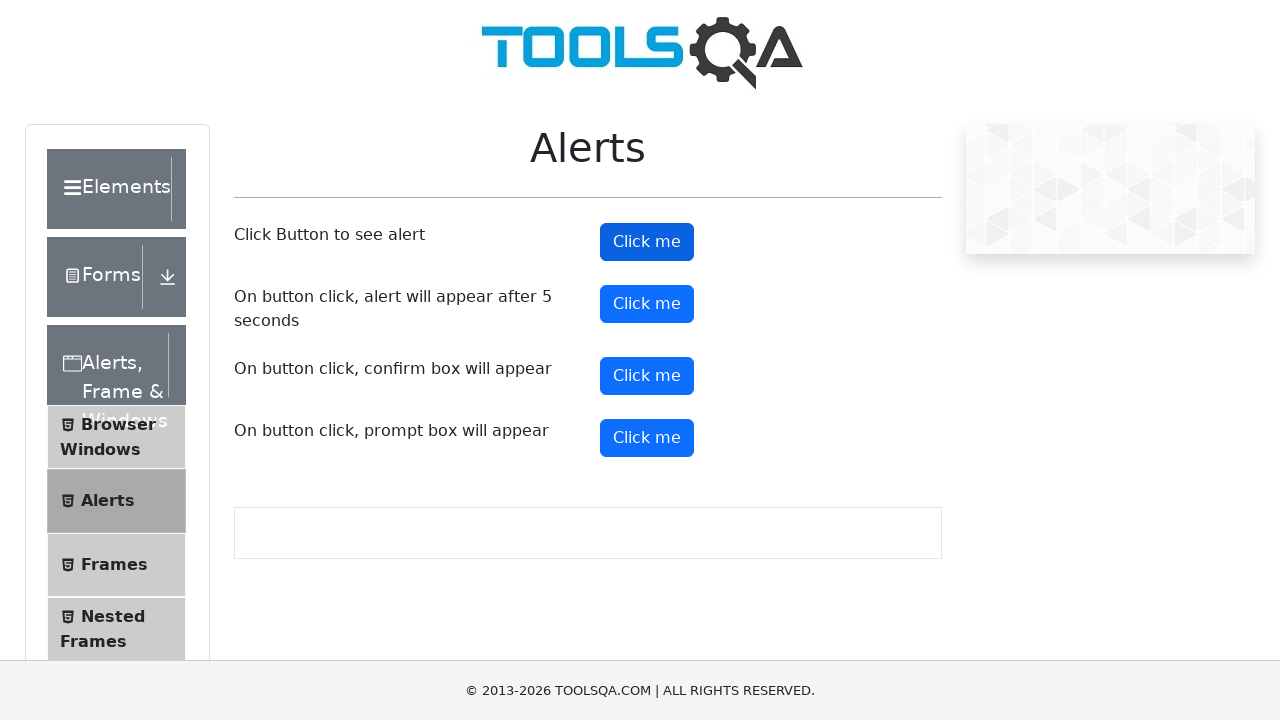

Set up dialog handler to accept alert
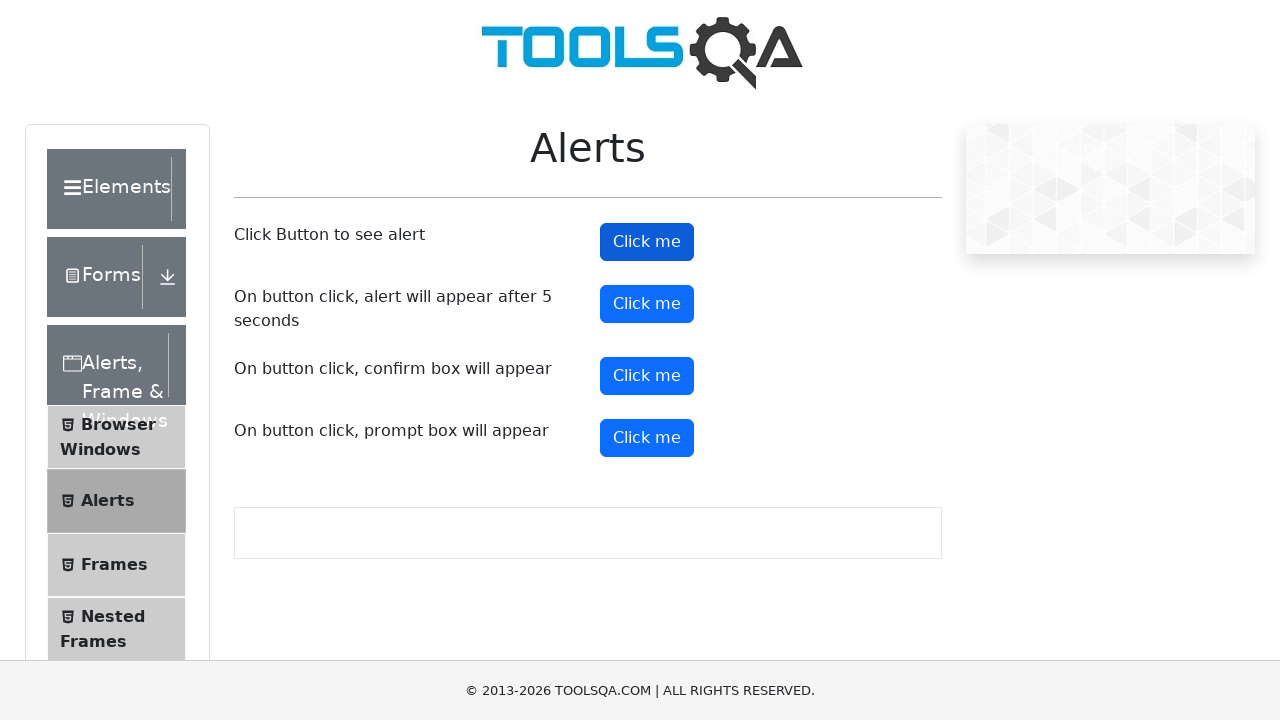

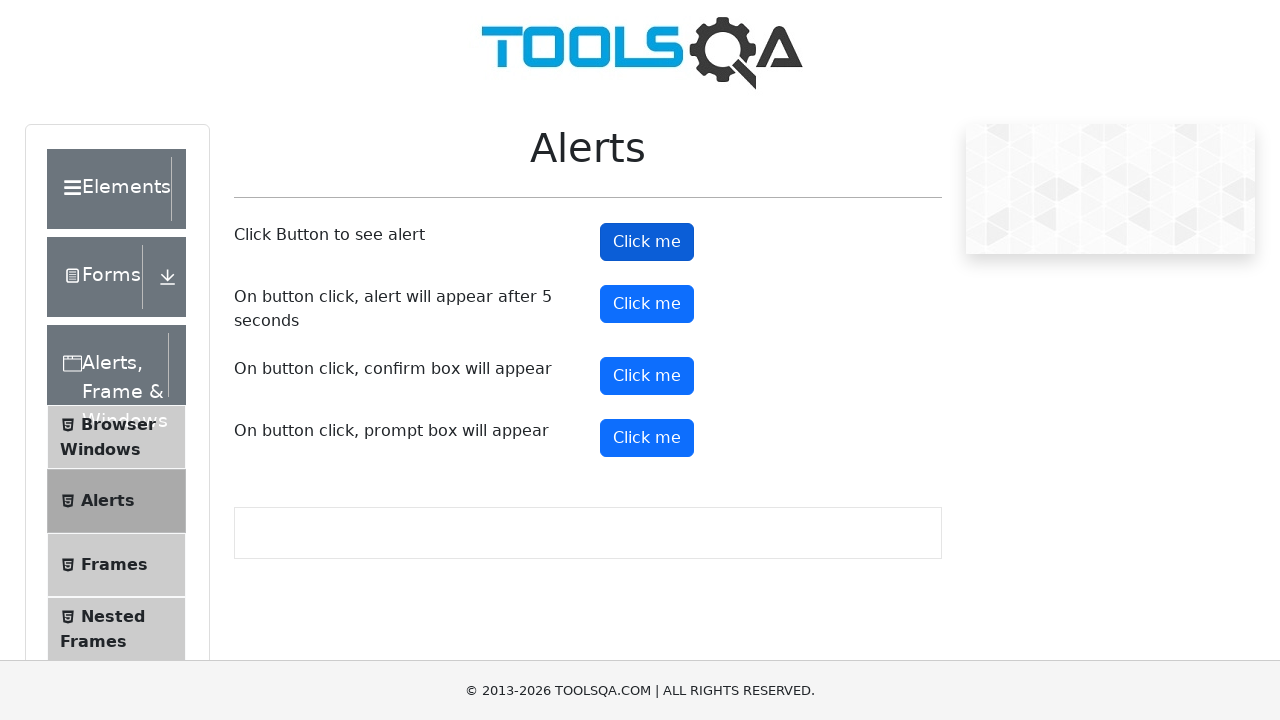